Tests navigation to shop page by clicking shop link and verifying URL

Starting URL: https://webshop-agil-testautomatiserare.netlify.app

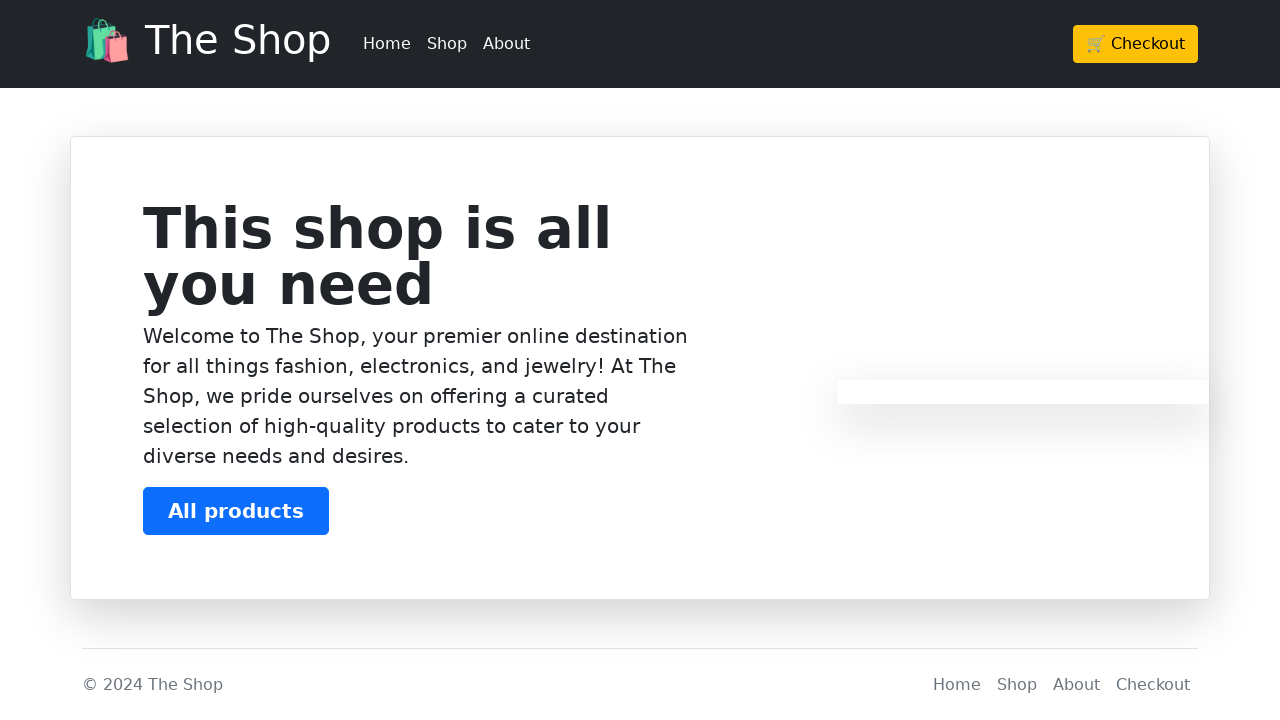

Shop navigation link became visible
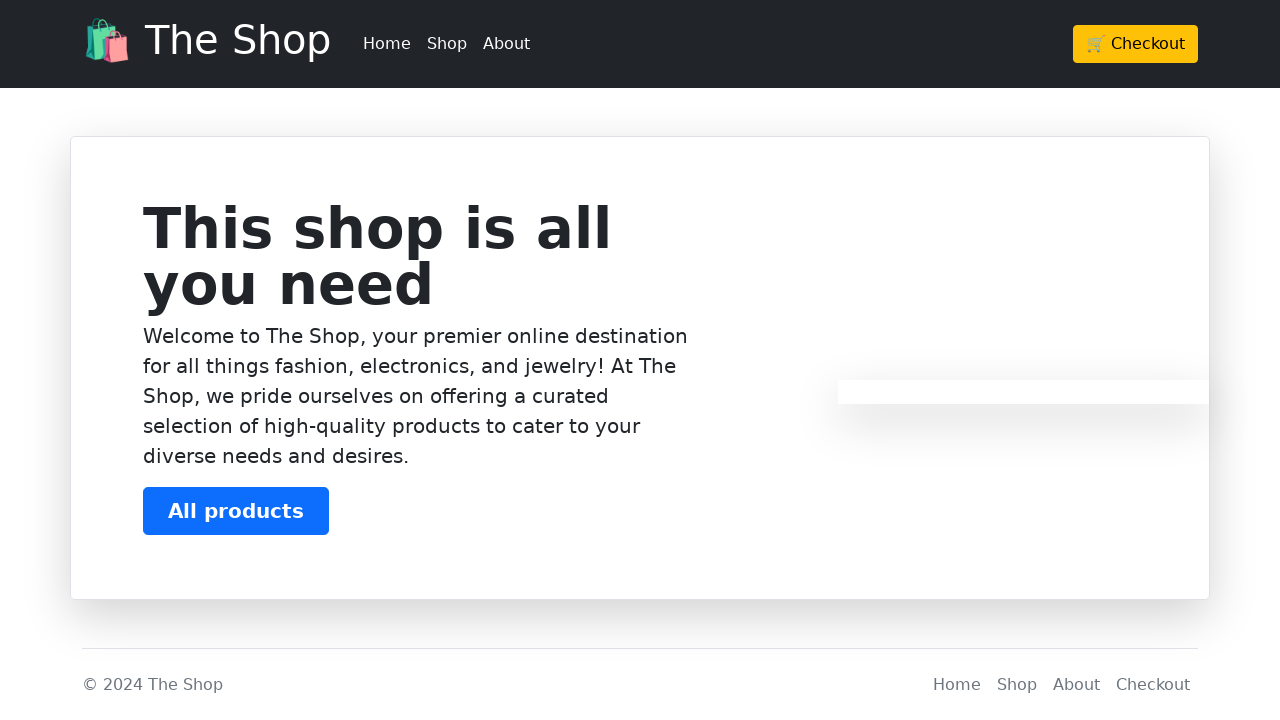

Clicked on shop navigation link
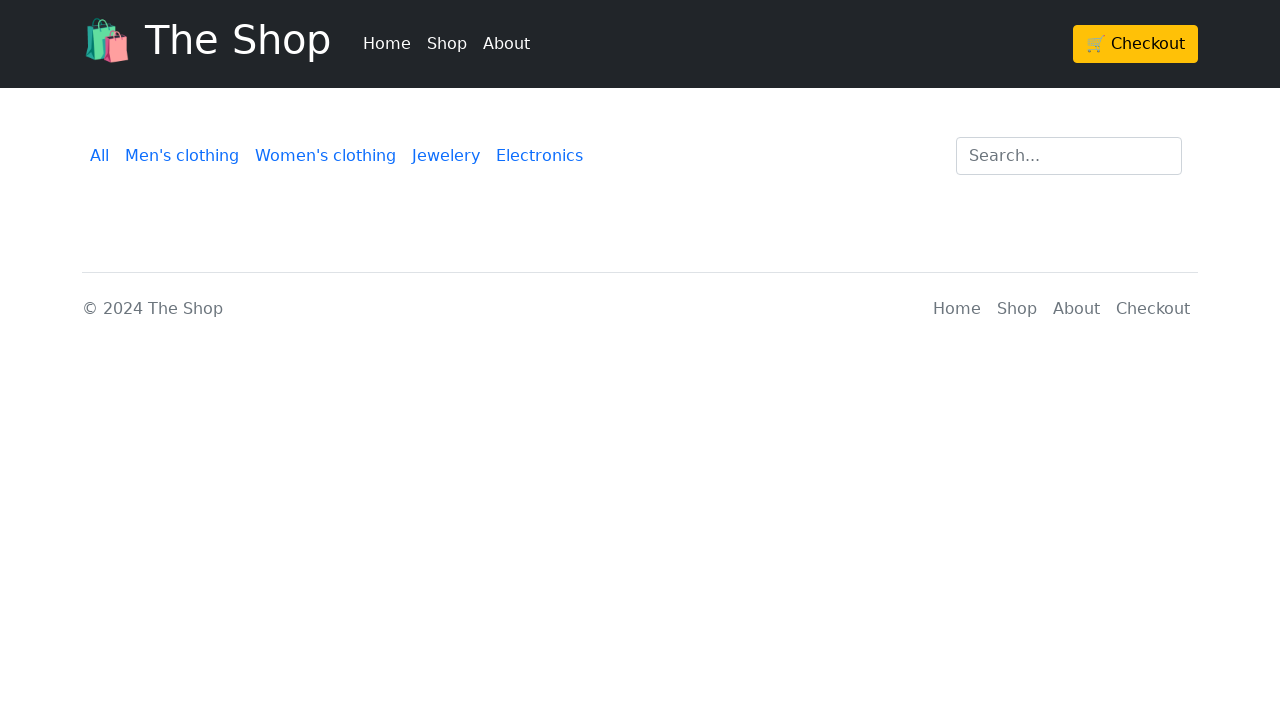

Verified URL is /products page
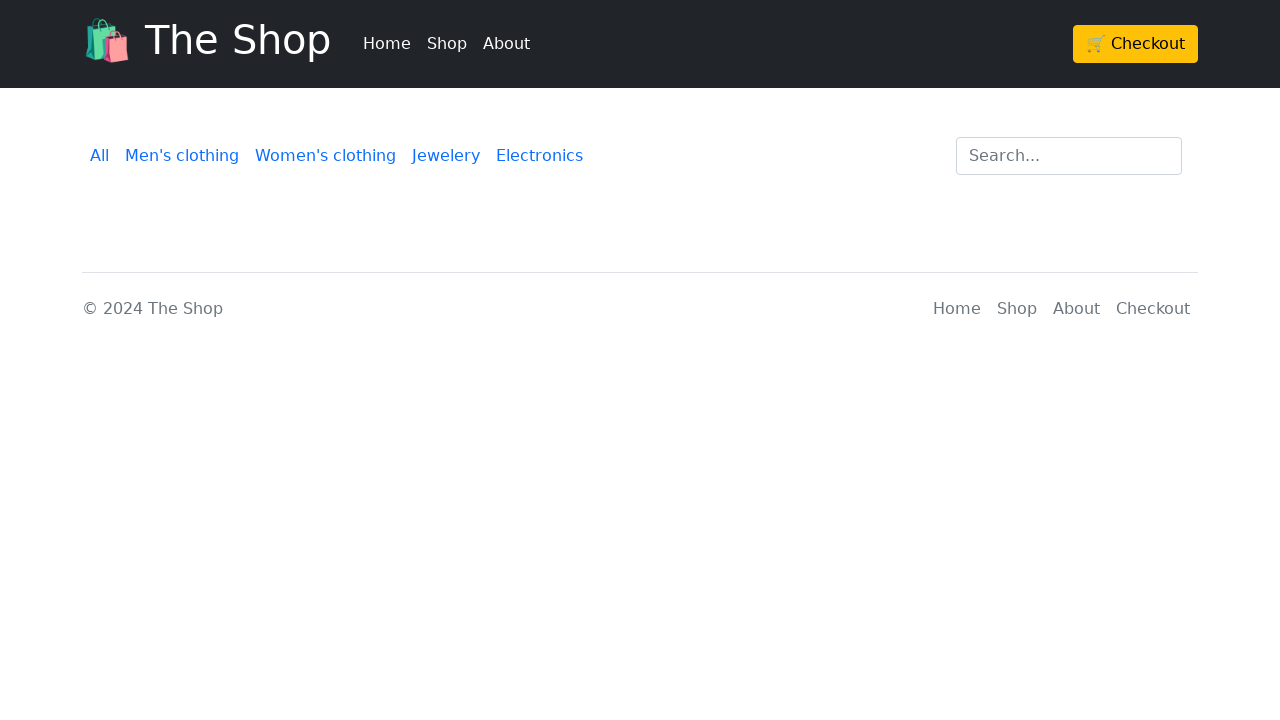

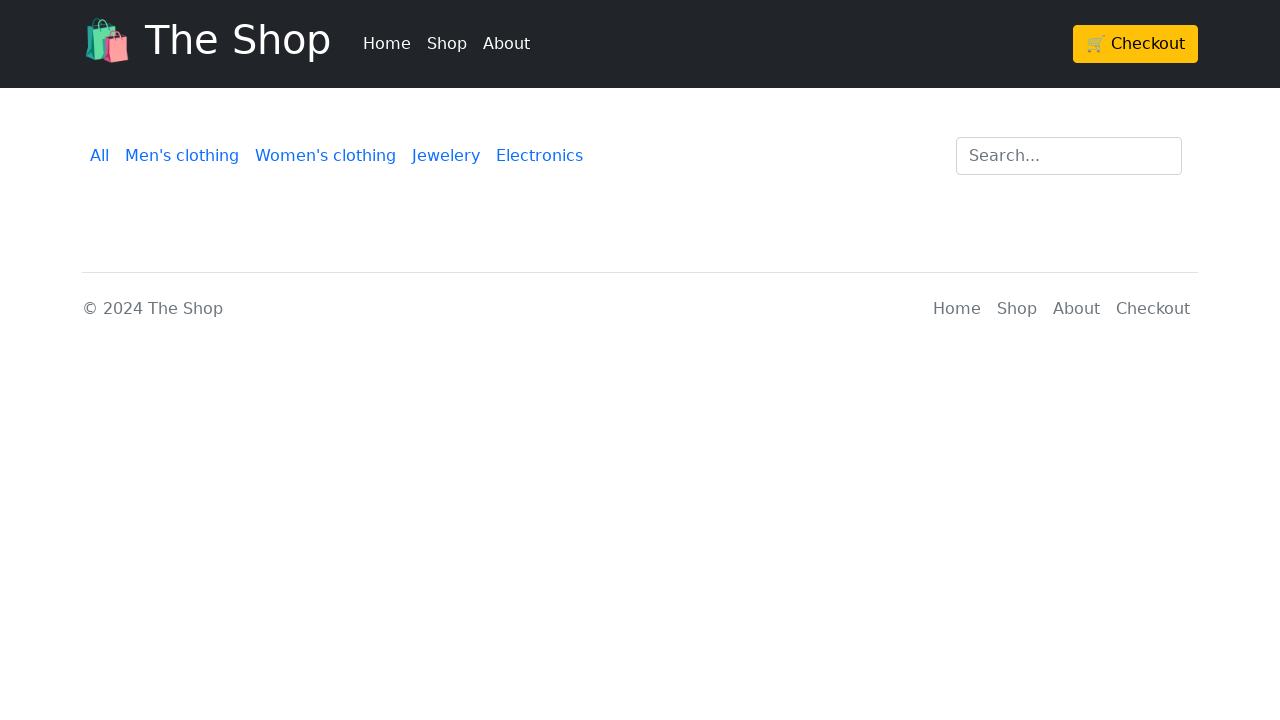